Tests a simple form submission by filling in first name, last name, and email fields, then clicking the submit button

Starting URL: https://secure-retreat-92358.herokuapp.com/

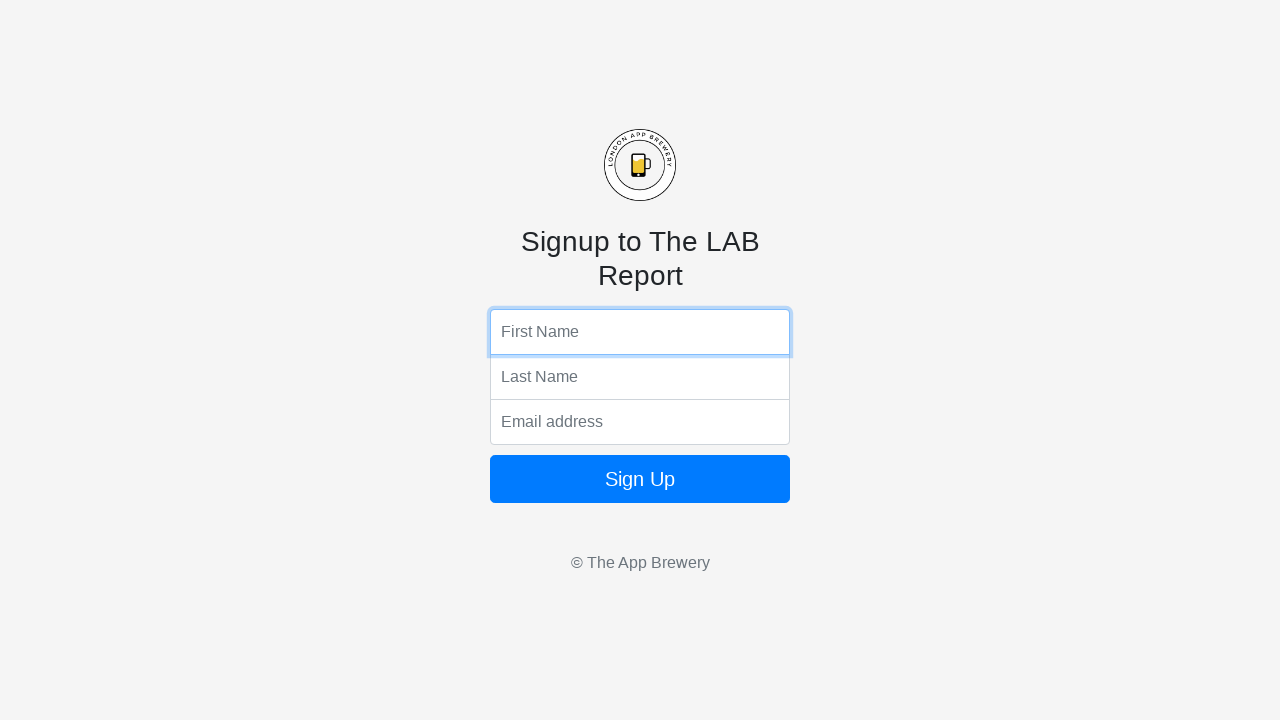

Filled first name field with 'Marcus' on input[name='fName']
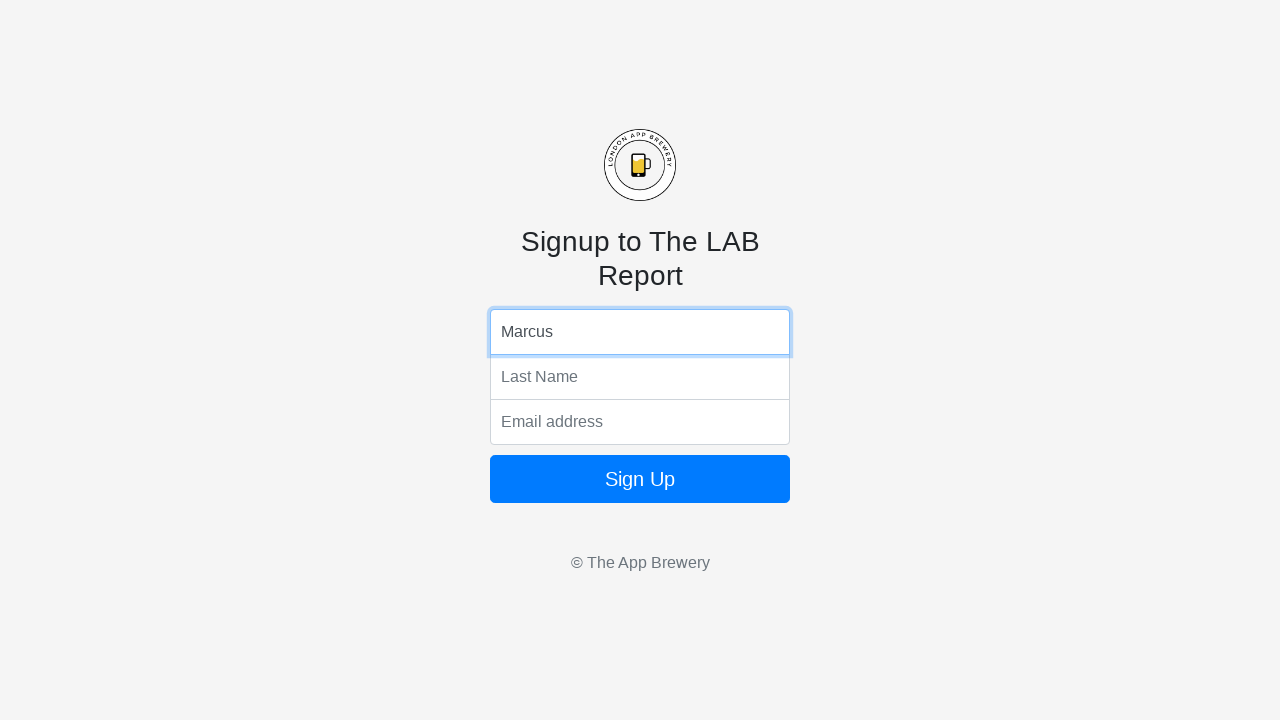

Filled last name field with 'Thompson' on input[name='lName']
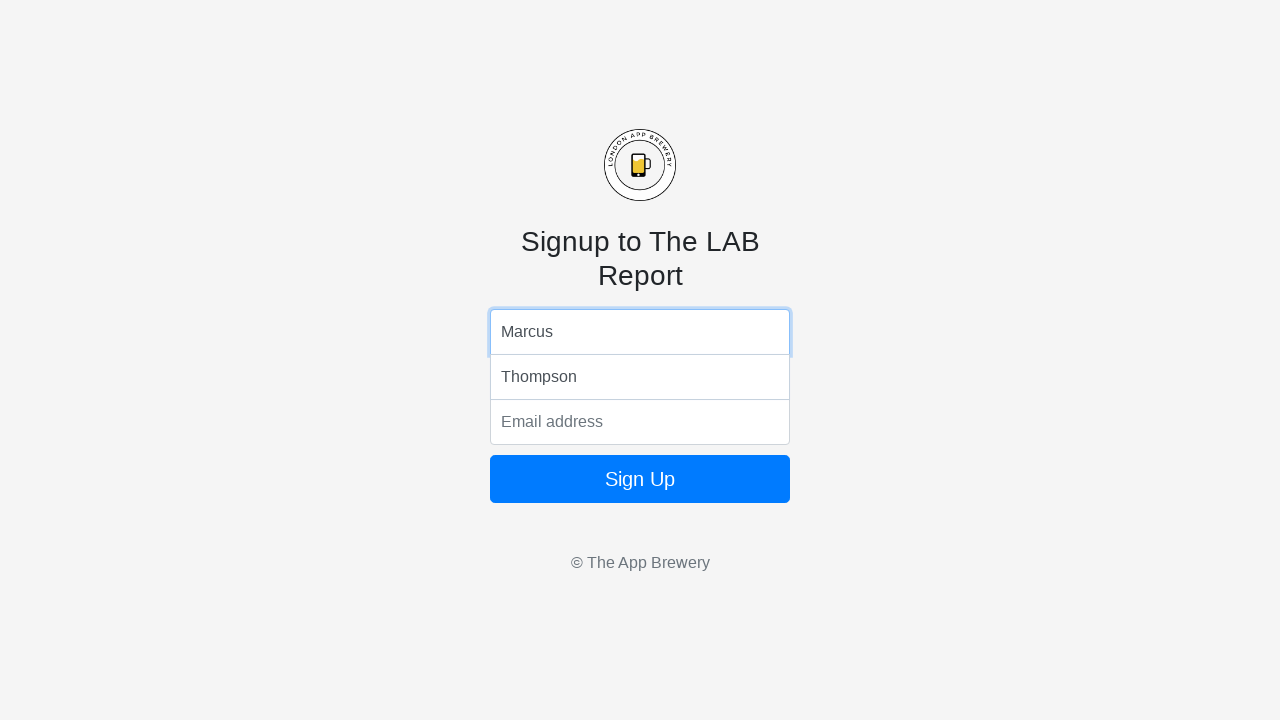

Filled email field with 'marcus.thompson@example.com' on input[name='email']
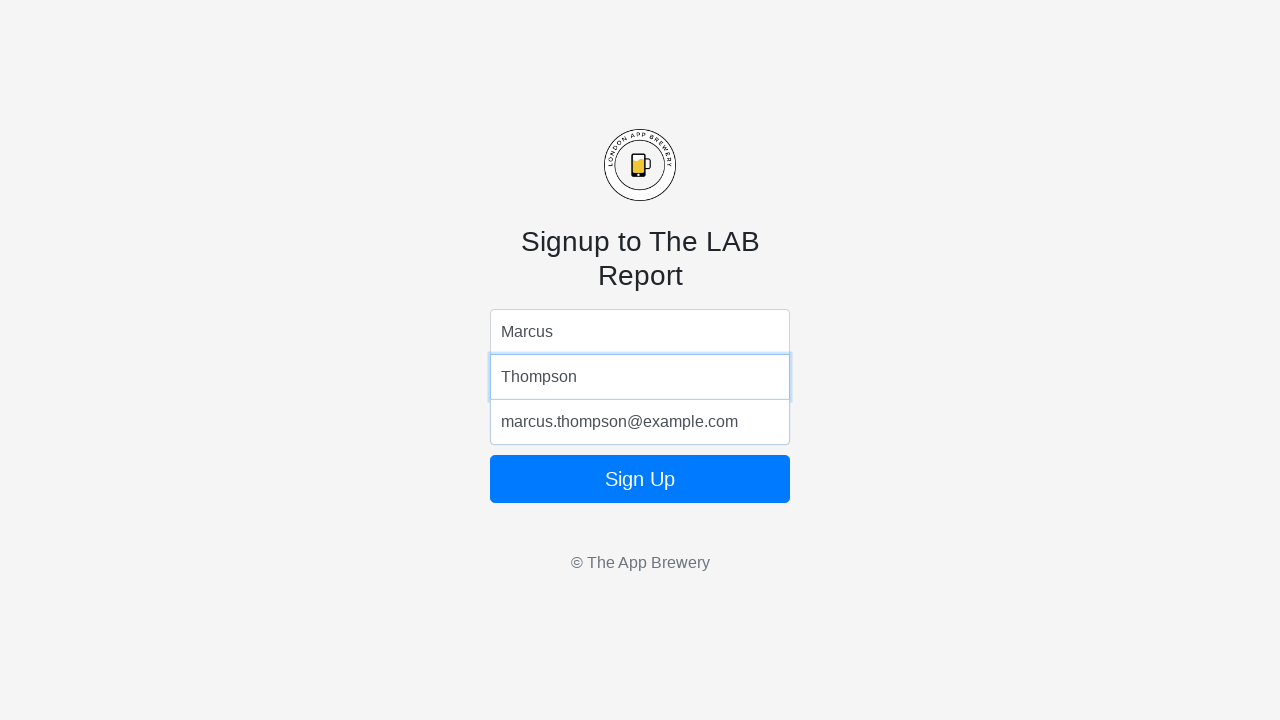

Clicked submit button to submit the form at (640, 479) on button
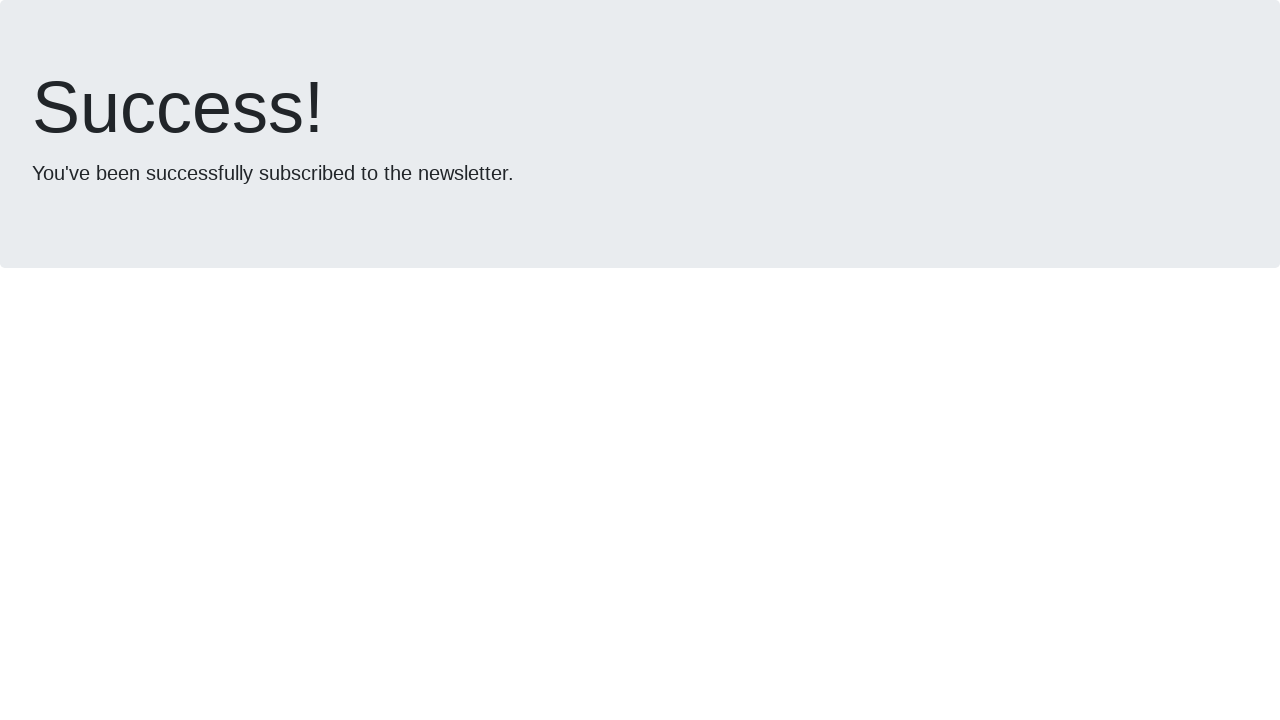

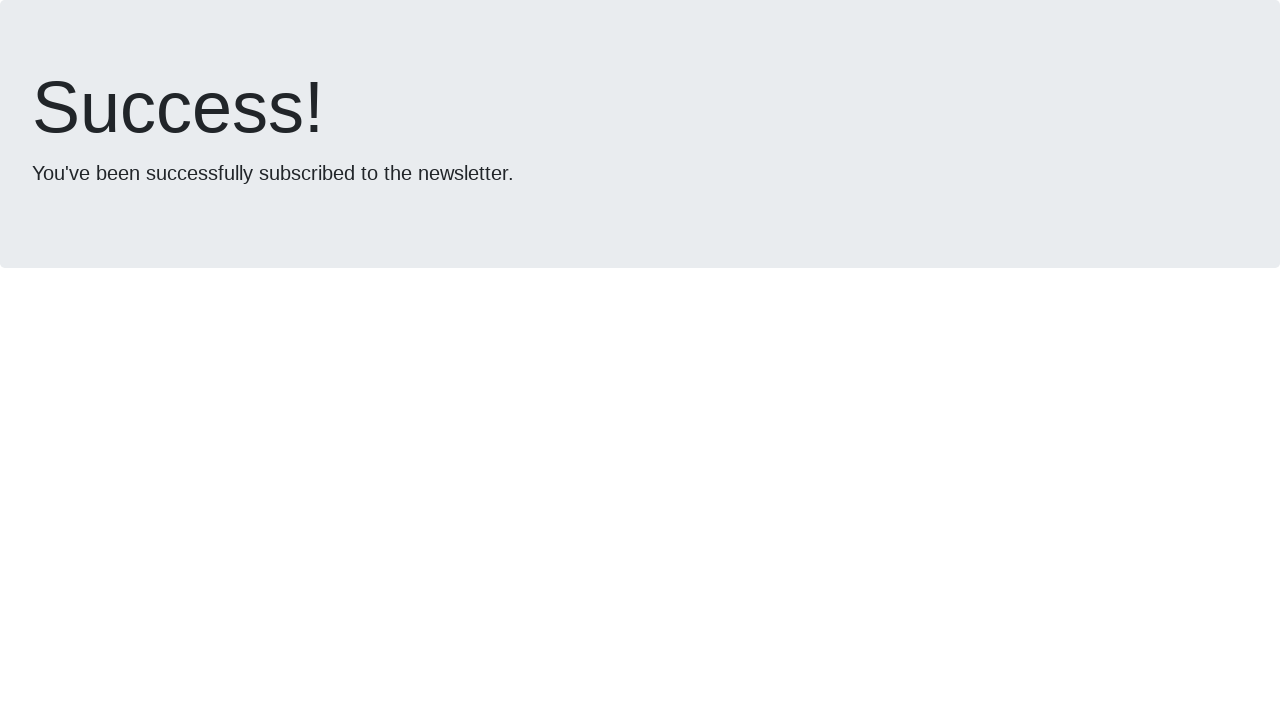